Tests form submission with an integer overflow potency value (2147483648) to test boundary handling

Starting URL: https://carros-crud.vercel.app/

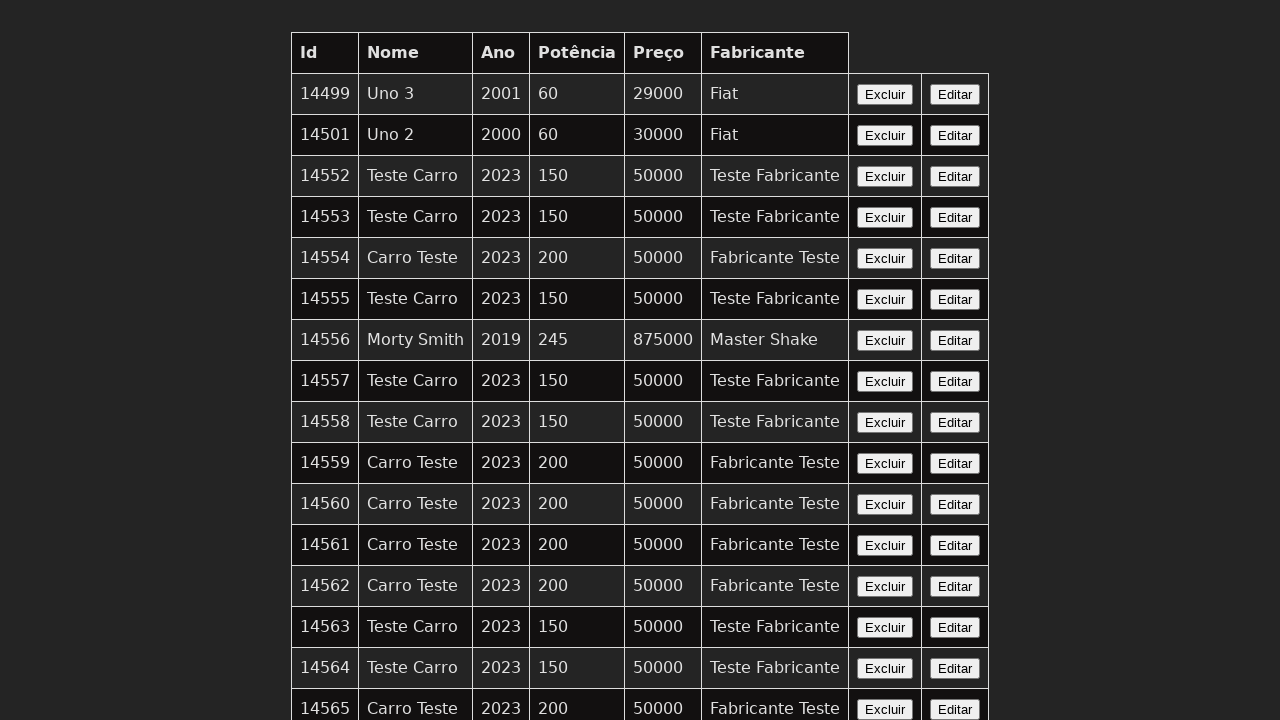

Filled car name field with 'Teste Carro' on input[name='nome']
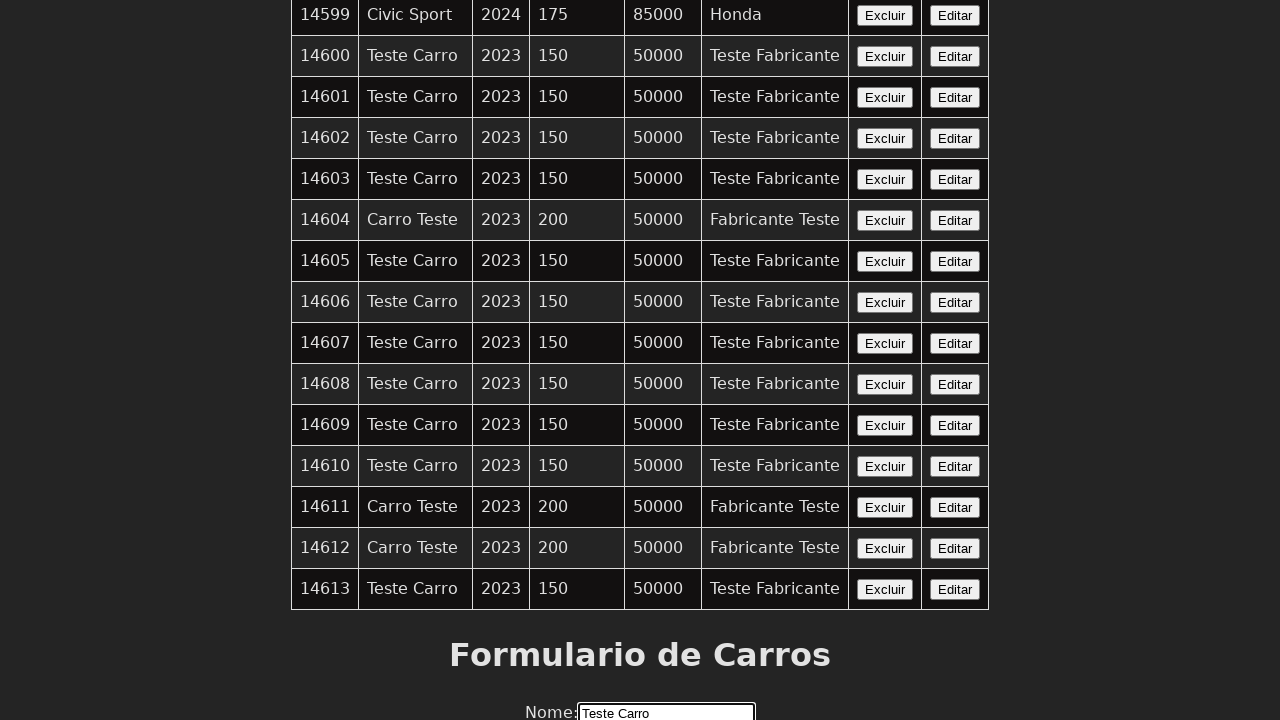

Filled year field with '2000' on input[name='ano']
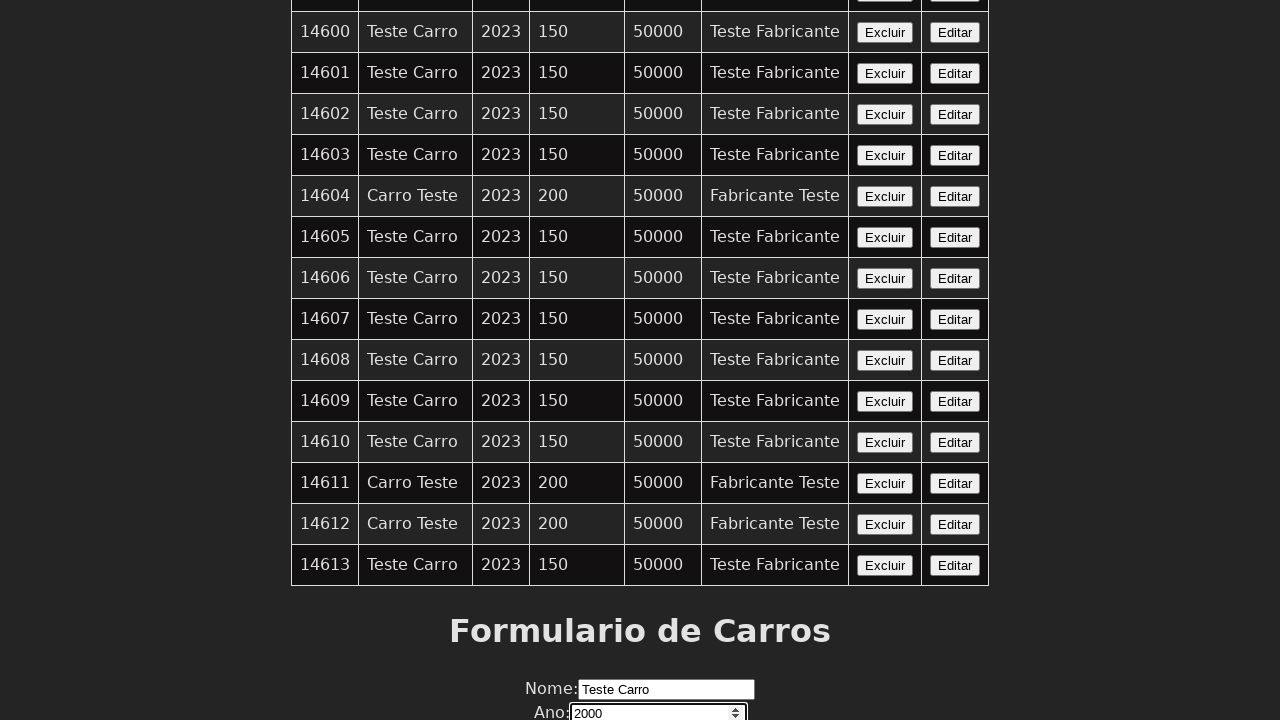

Filled potency field with integer overflow value '2147483648' on input[name='potencia']
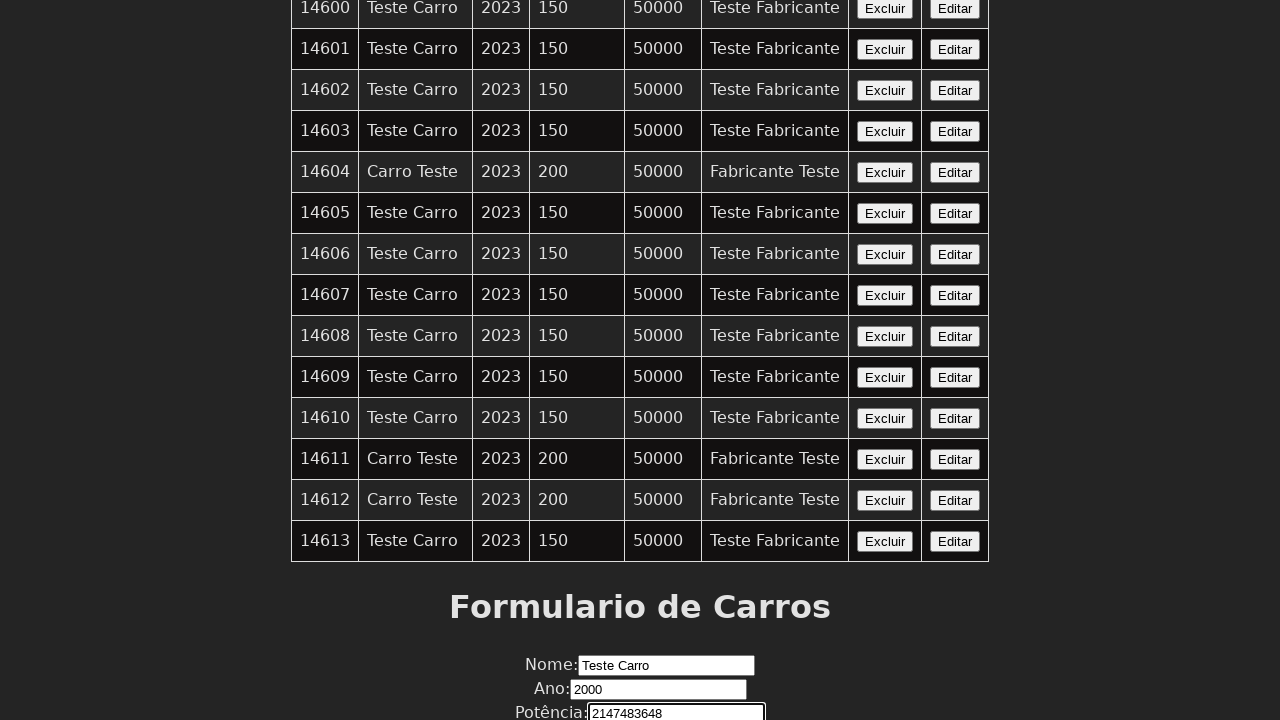

Filled price field with '50000' on input[name='preco']
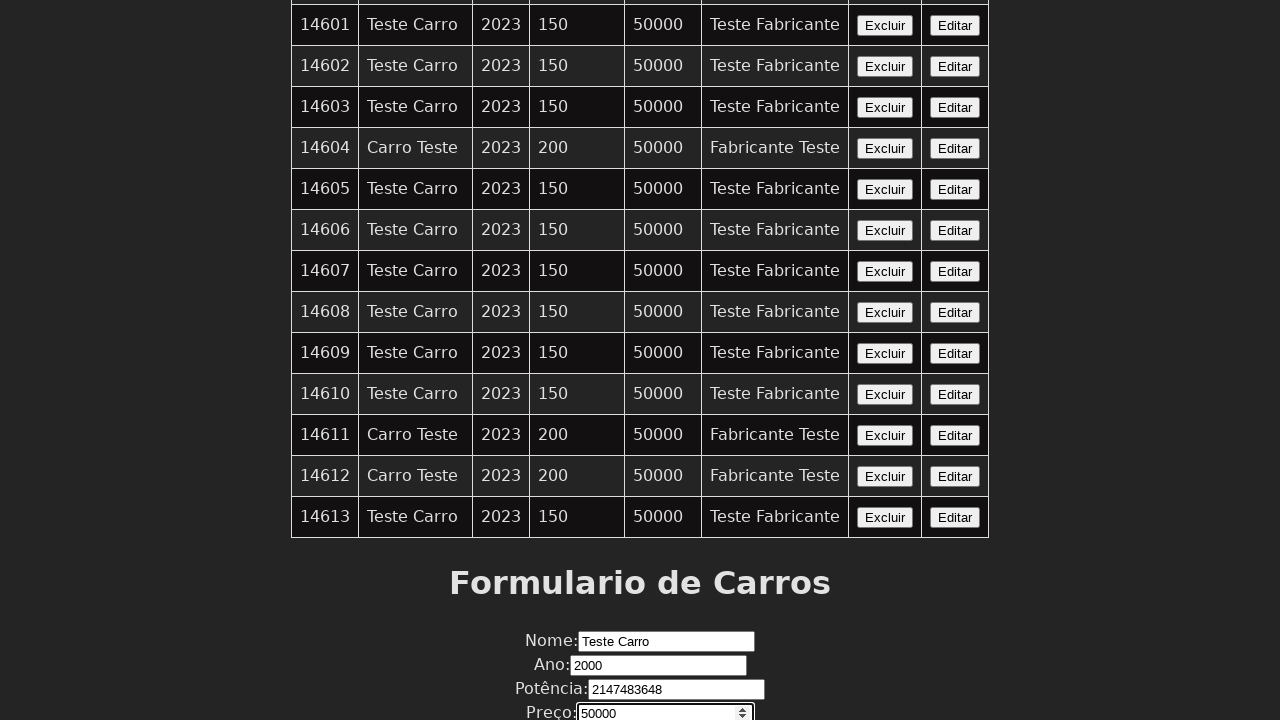

Filled manufacturer field with 'Fabricante Teste' on input[name='fabricante']
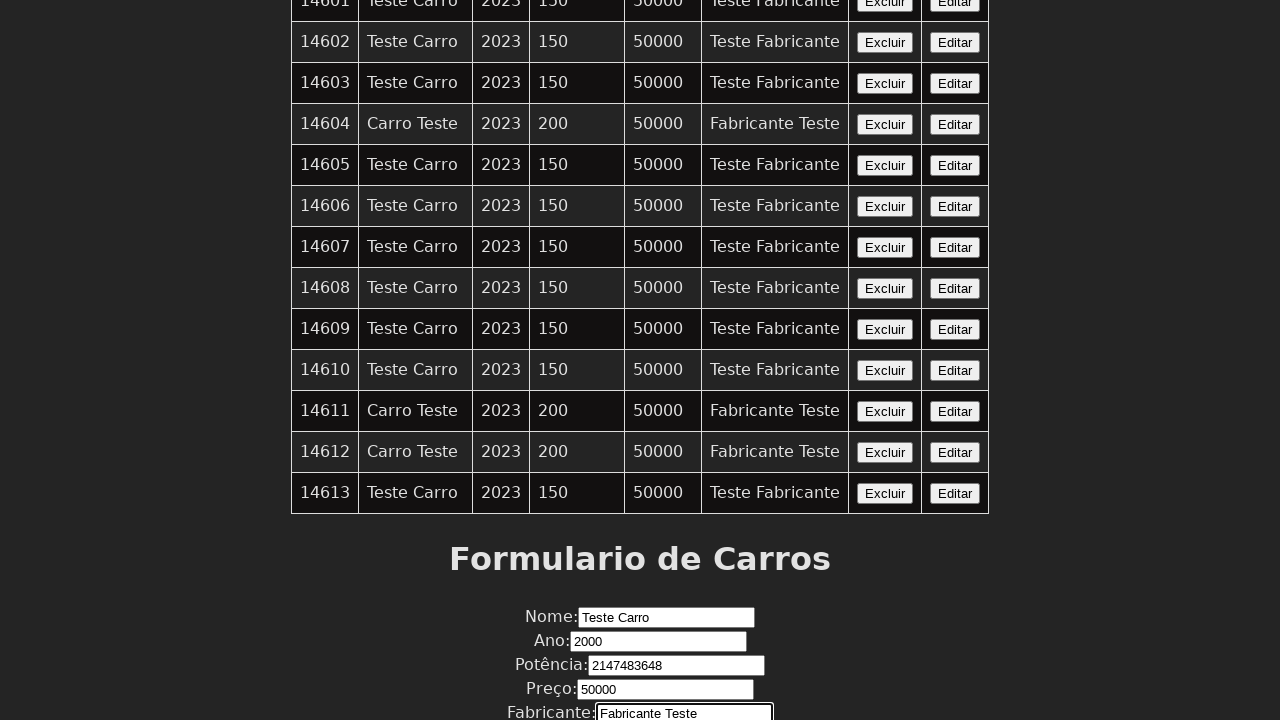

Set up dialog handler to accept alerts
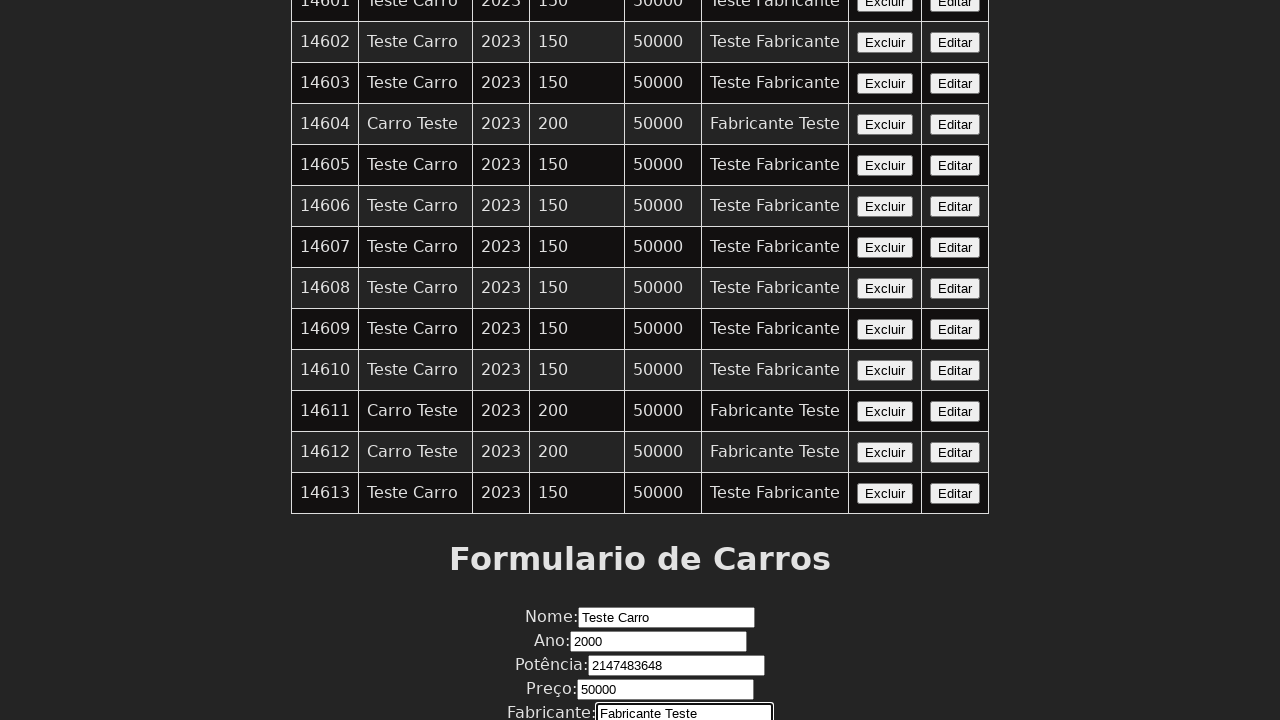

Clicked submit button to test form submission with overflow potency value at (640, 676) on xpath=//button[contains(text(),'Enviar')]
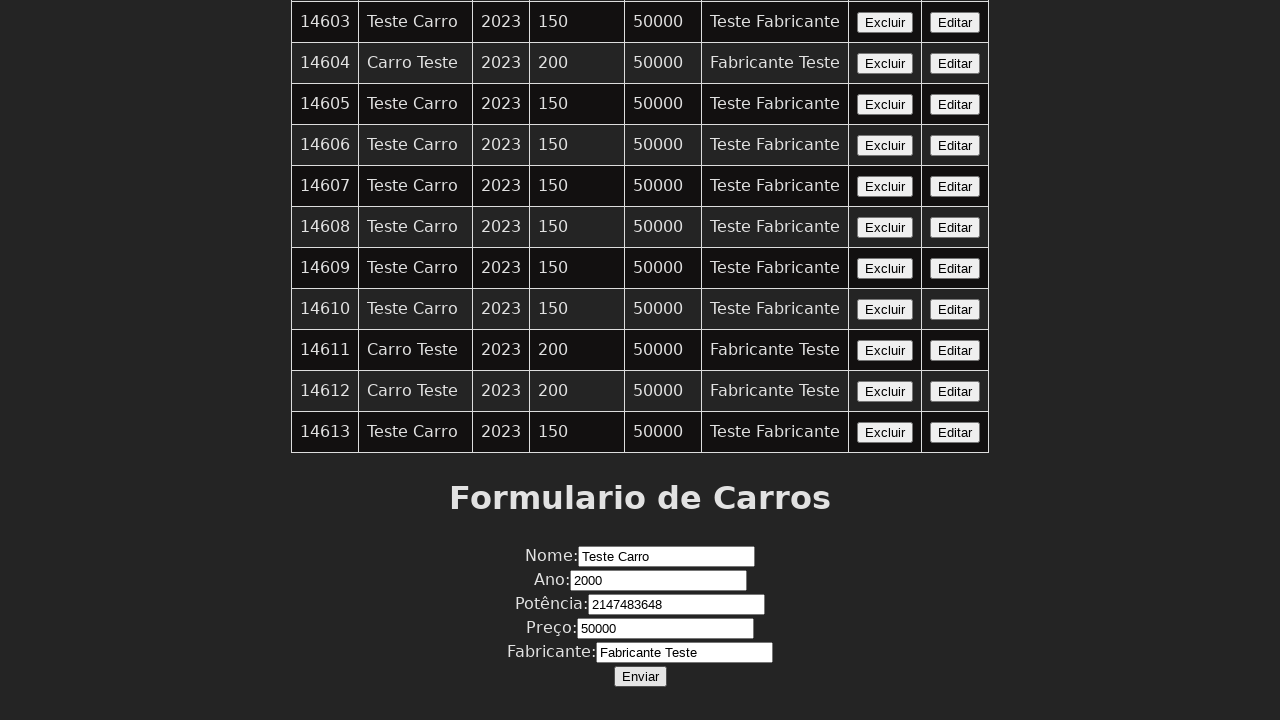

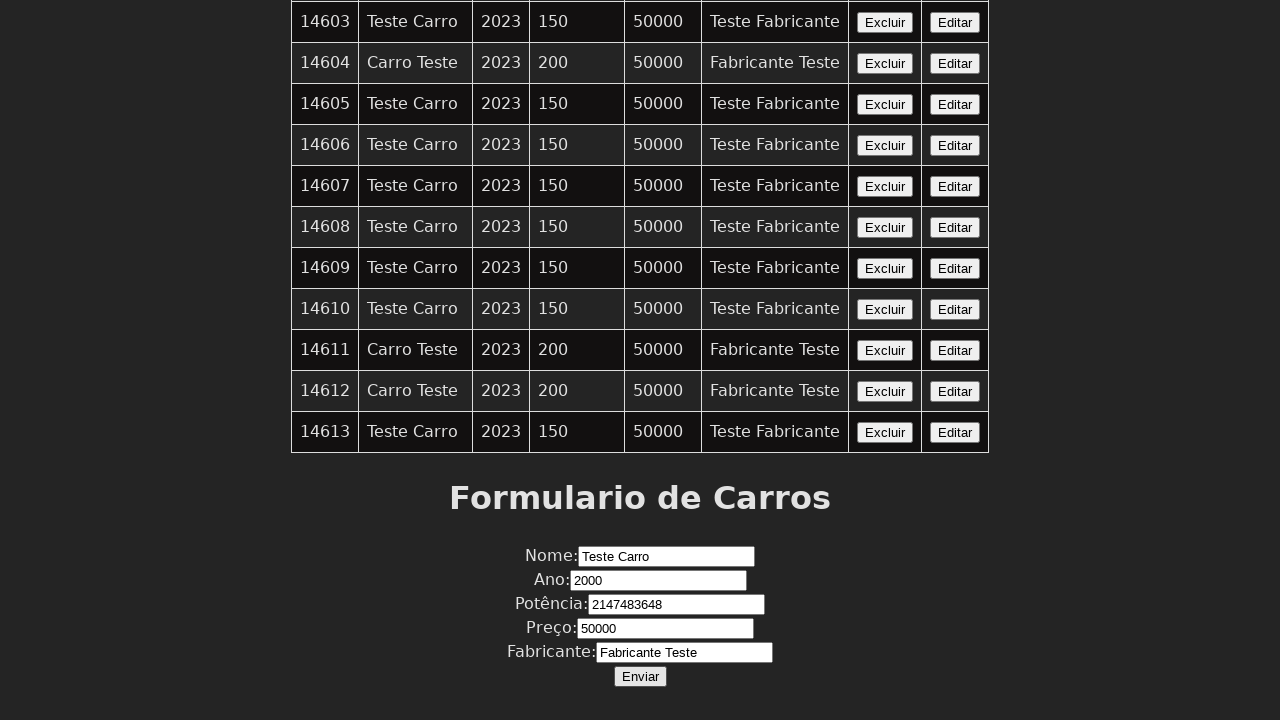